Demonstrates injecting jQuery and jQuery Growl library into a page via JavaScript execution, then displaying notification messages on the page.

Starting URL: http://the-internet.herokuapp.com

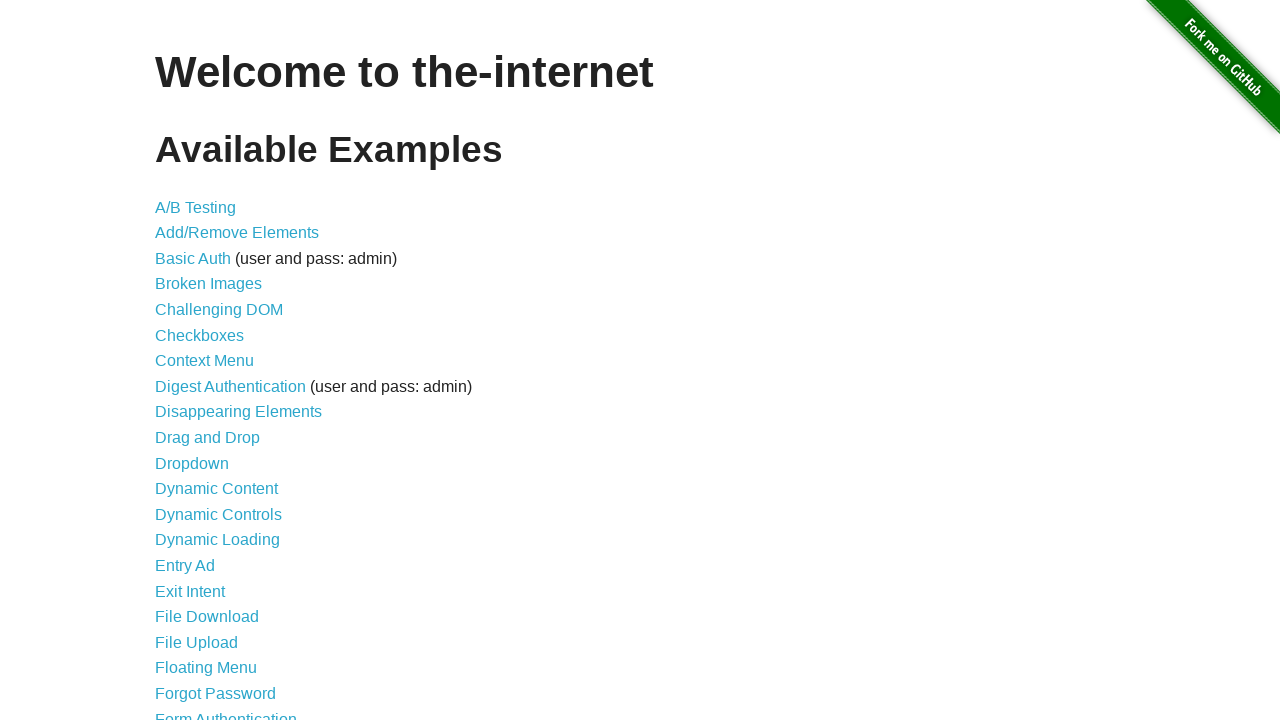

Injected jQuery library into page if not already present
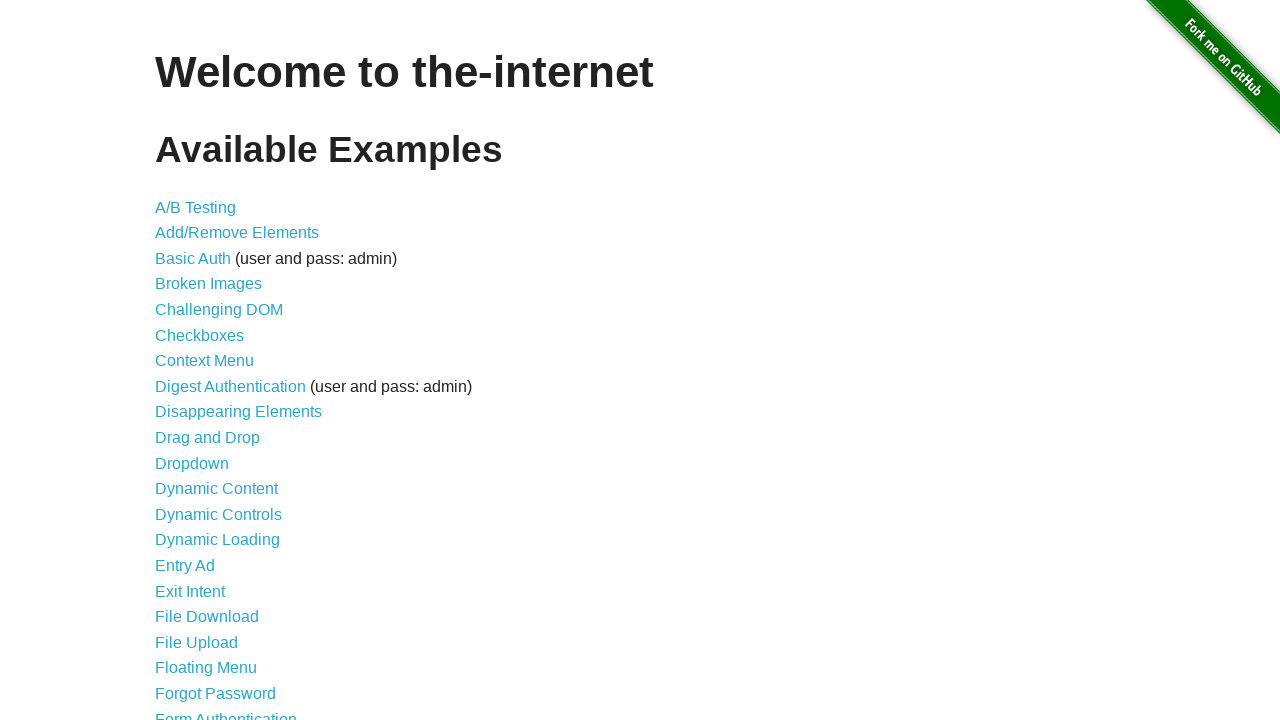

Confirmed jQuery library has loaded
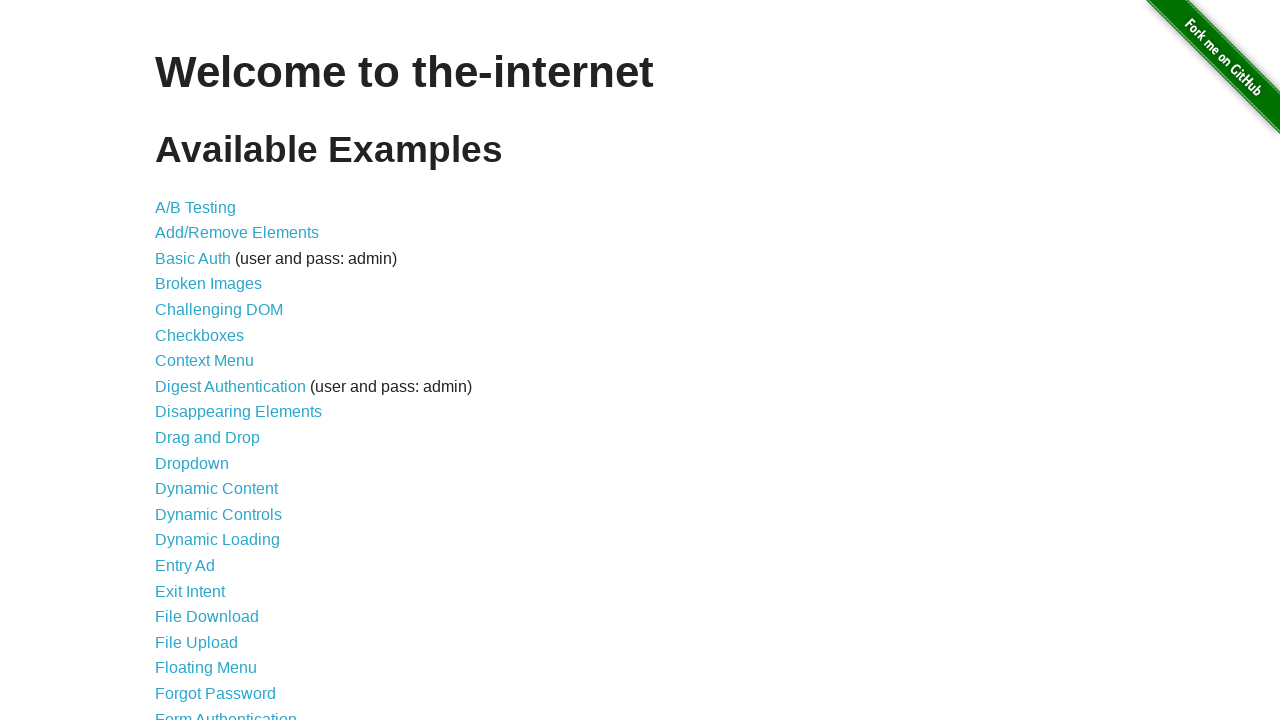

Injected jQuery Growl library via $.getScript()
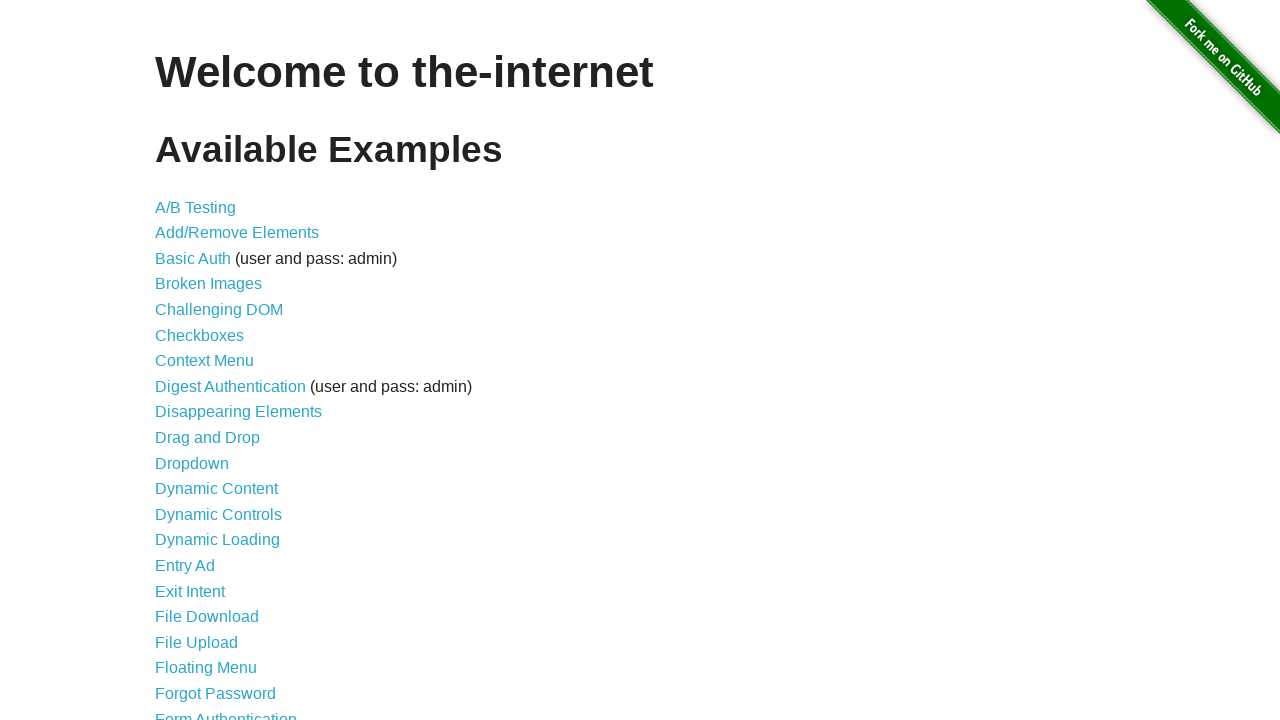

Injected jQuery Growl CSS stylesheet into page head
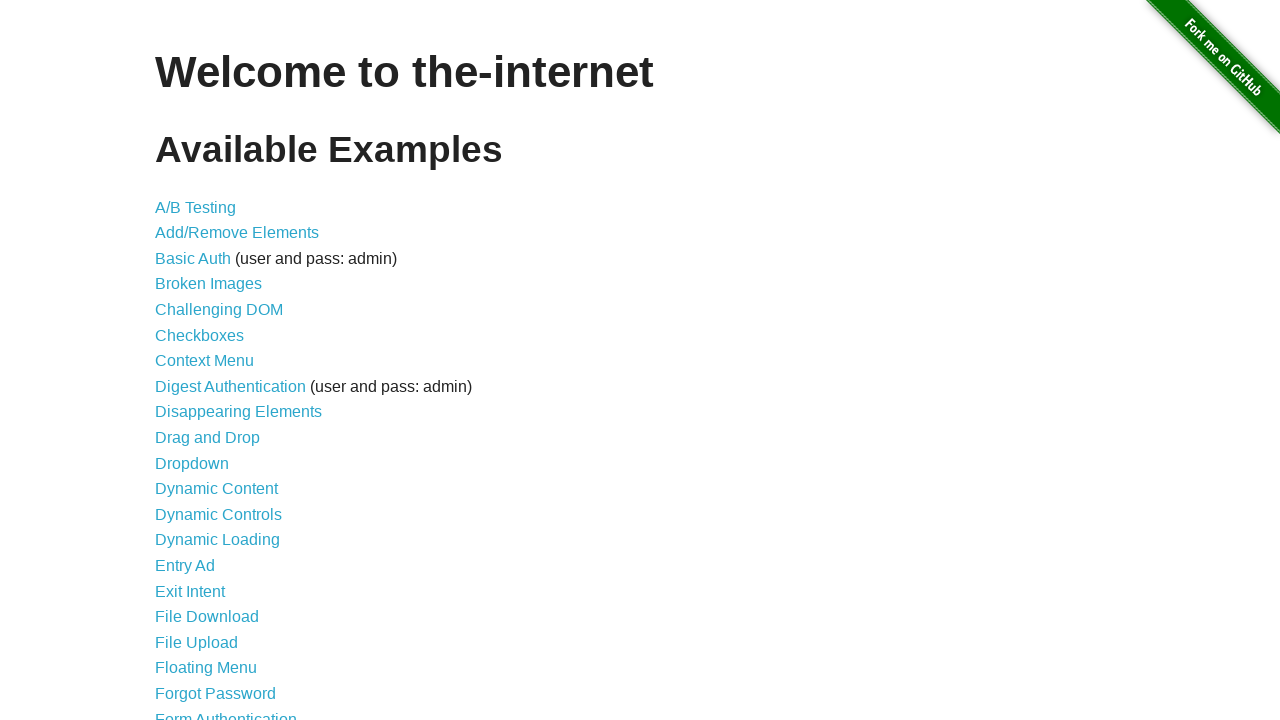

Confirmed jQuery Growl function is available
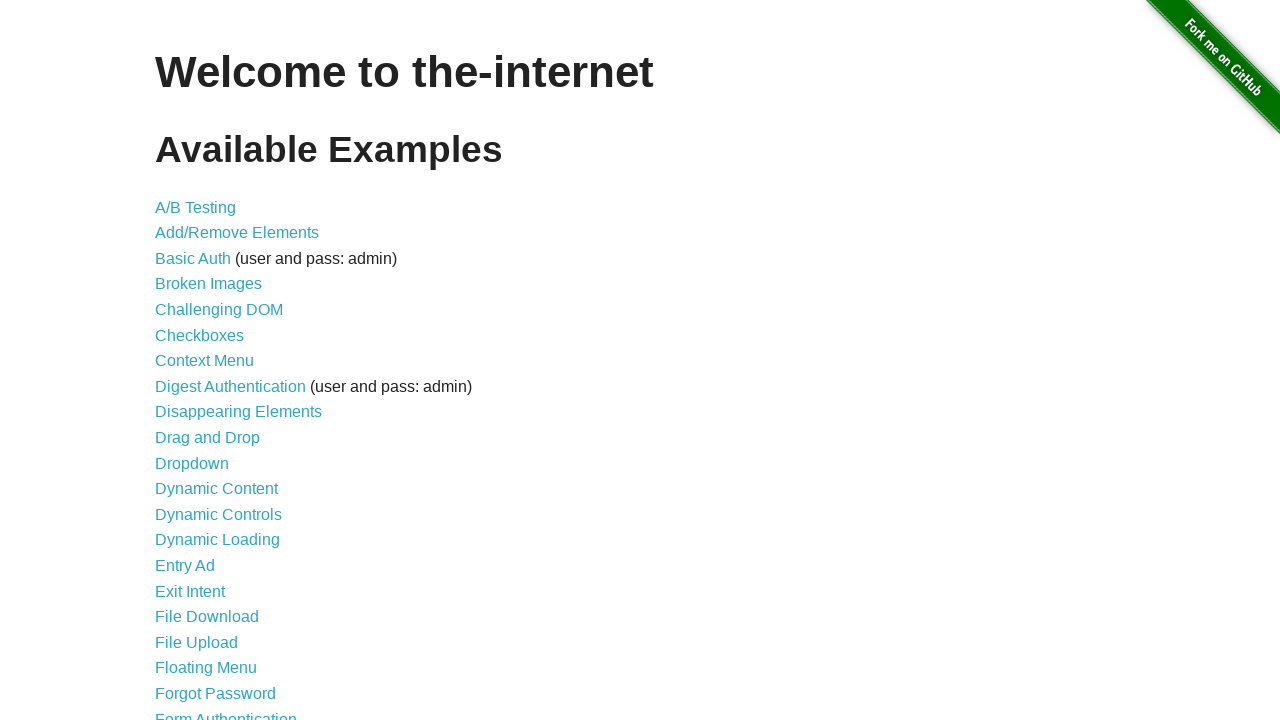

Displayed default growl notification with title 'GET' and message '/'
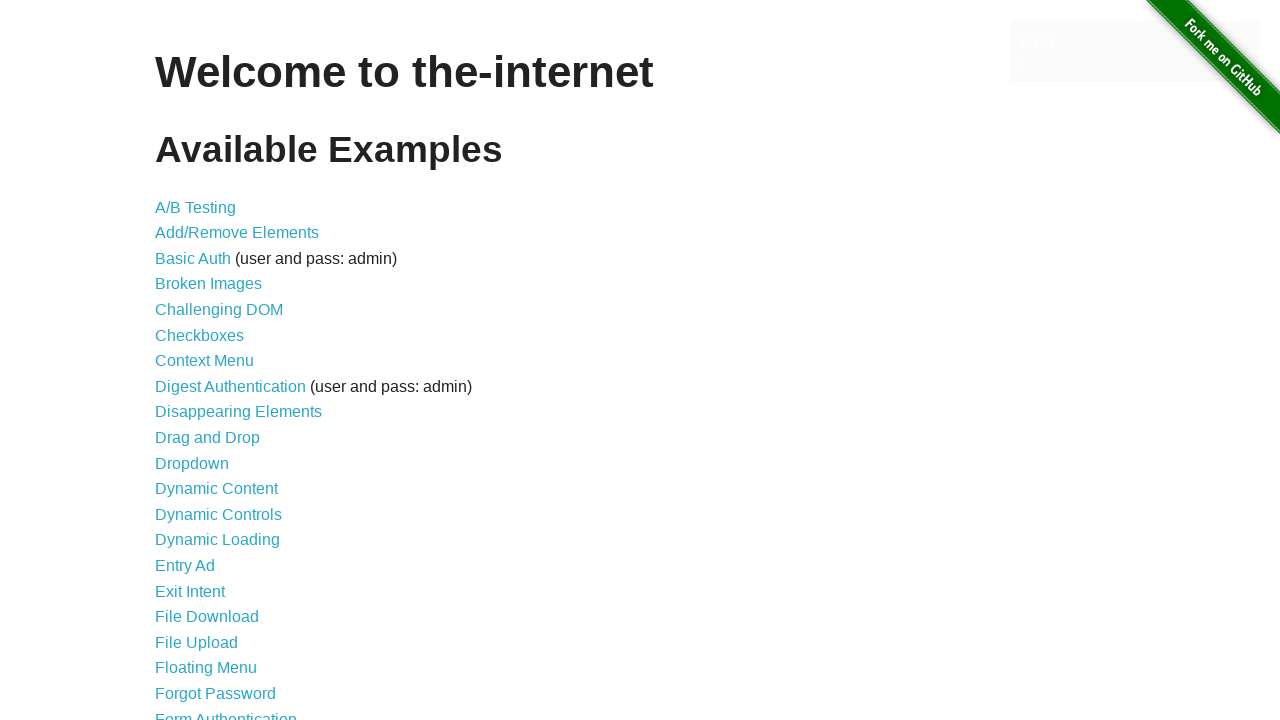

Displayed error growl notification
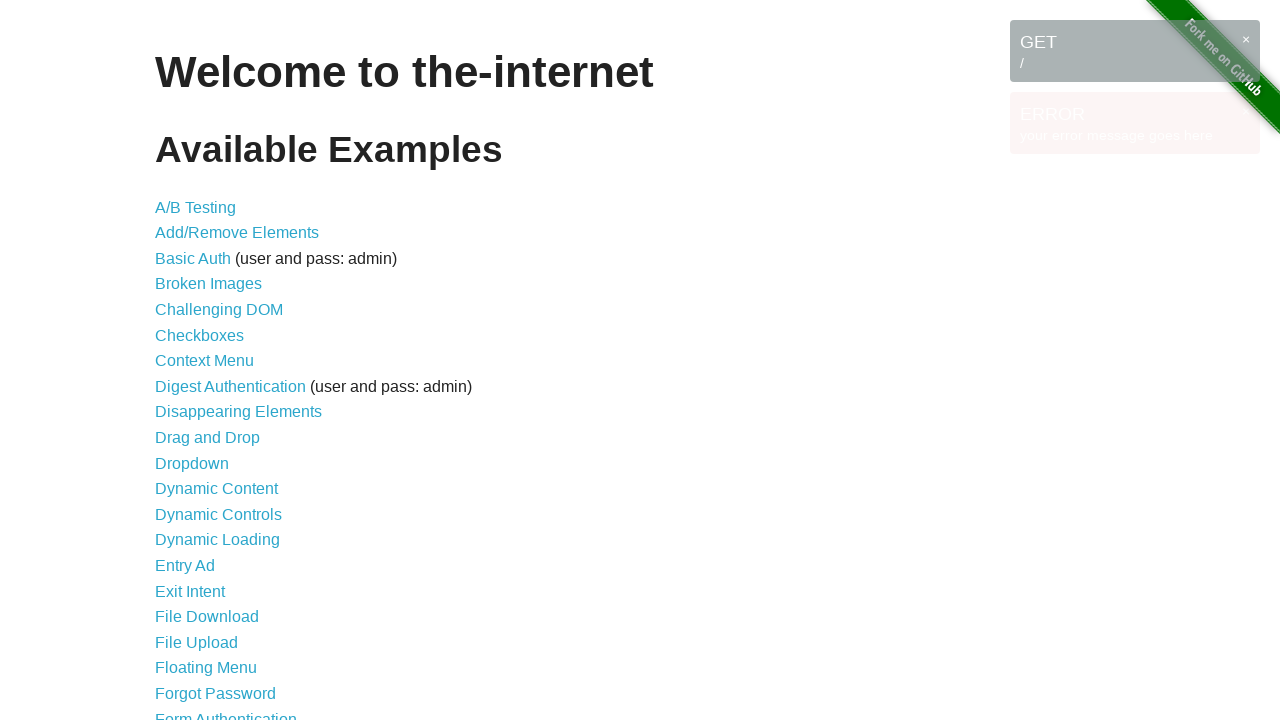

Displayed notice growl notification
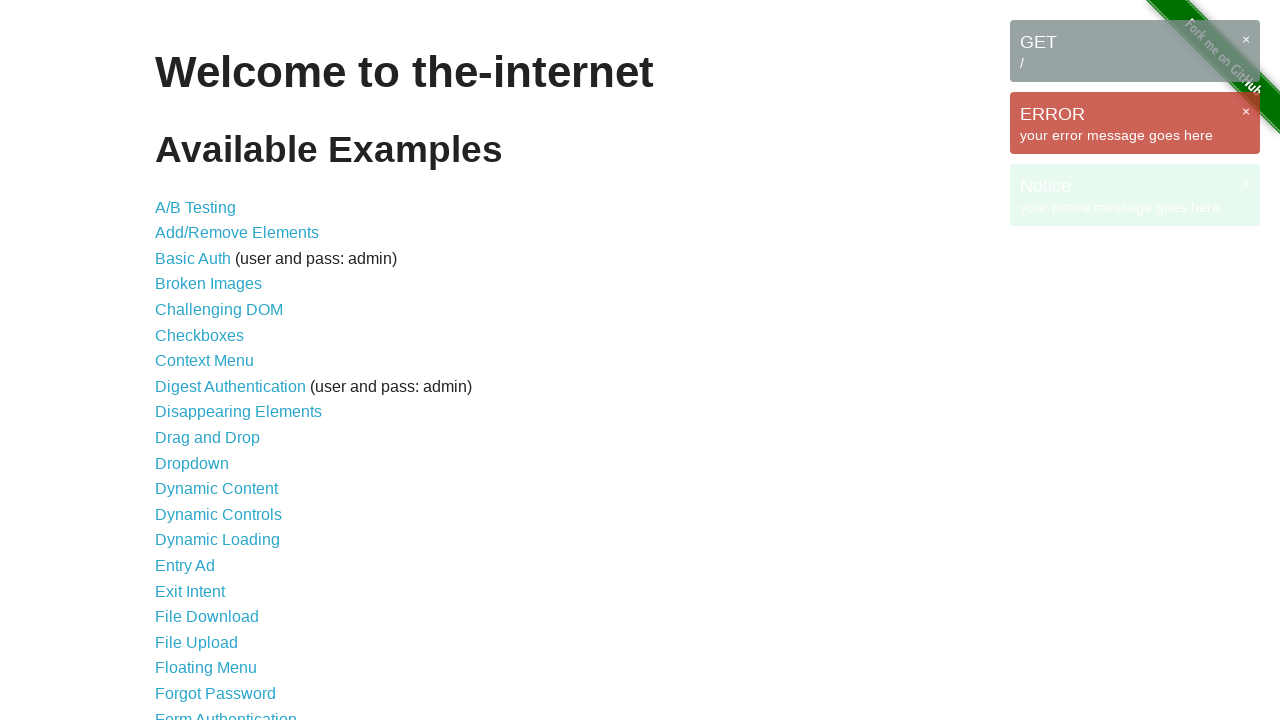

Displayed warning growl notification
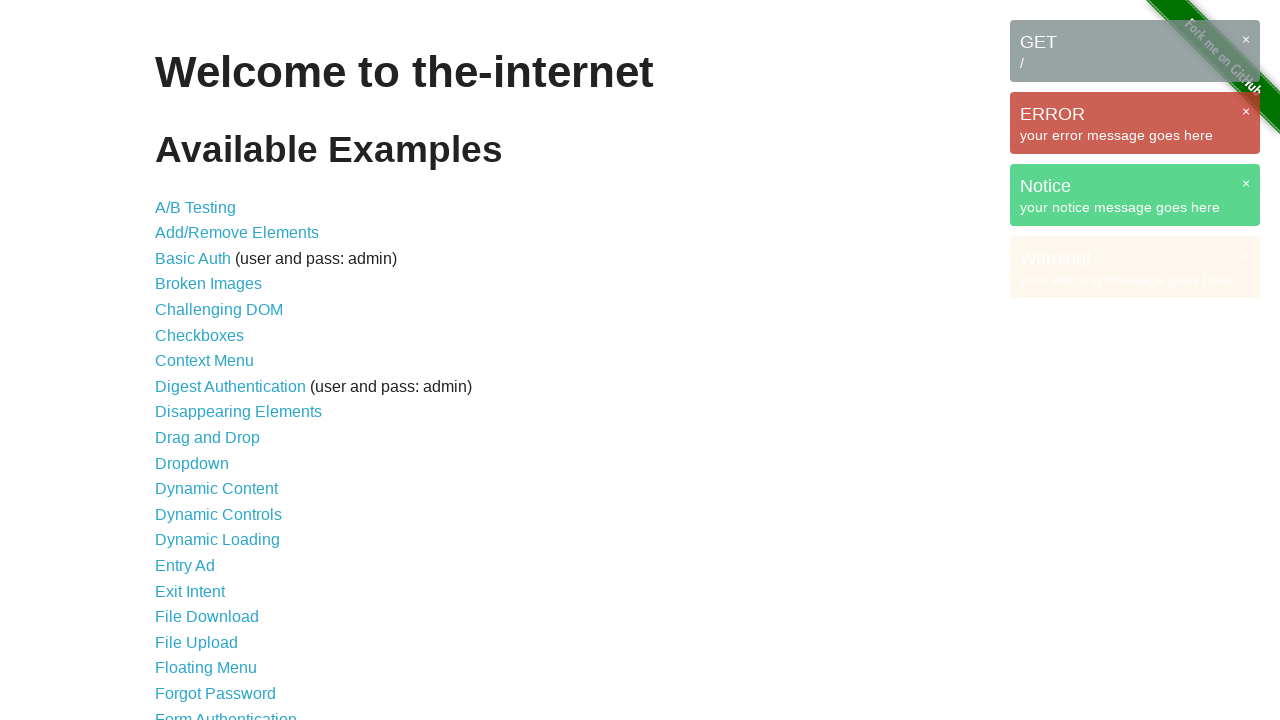

Waited 3 seconds to observe all notifications on page
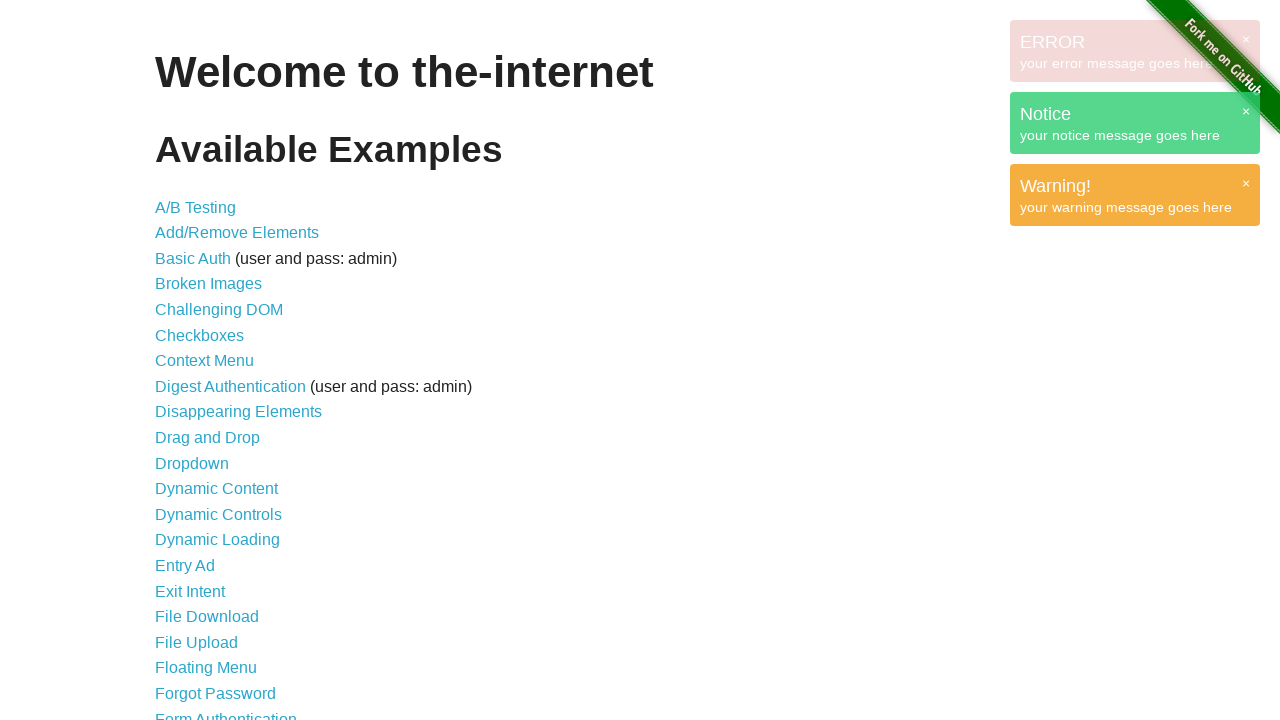

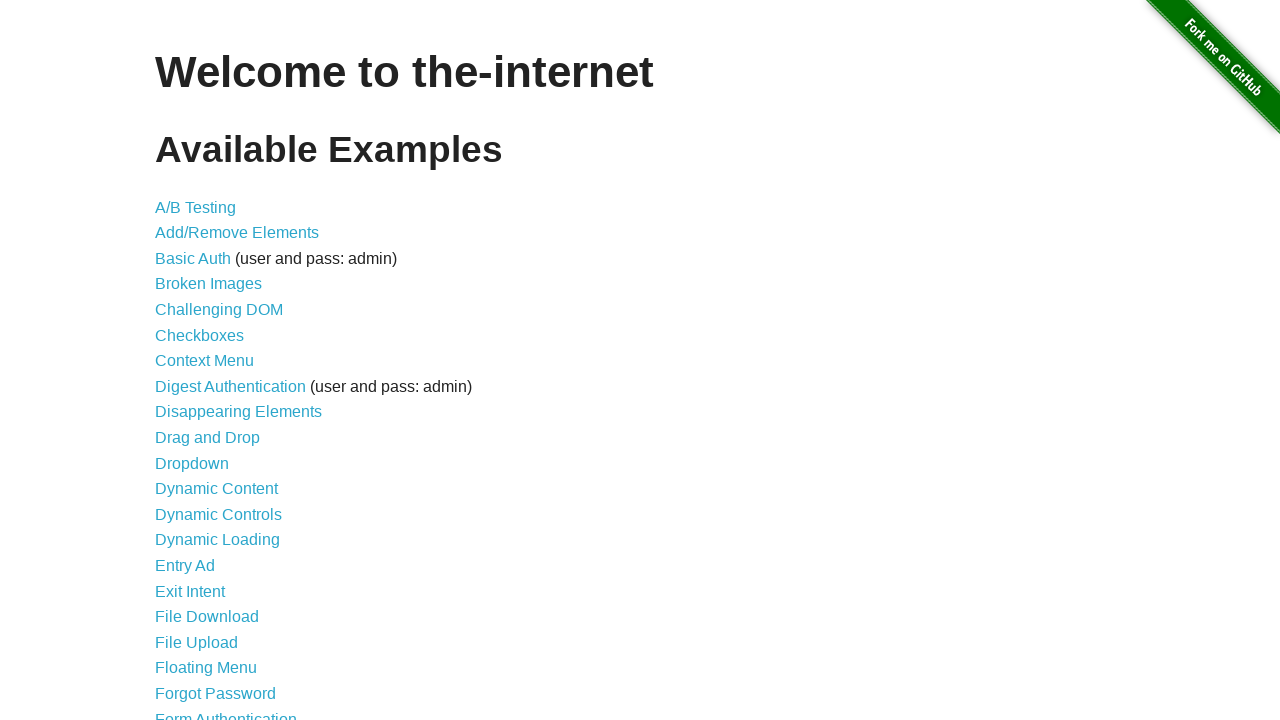